Tests slider interaction by moving to different positions on the slider element and clicking

Starting URL: https://demoqa.com/slider/

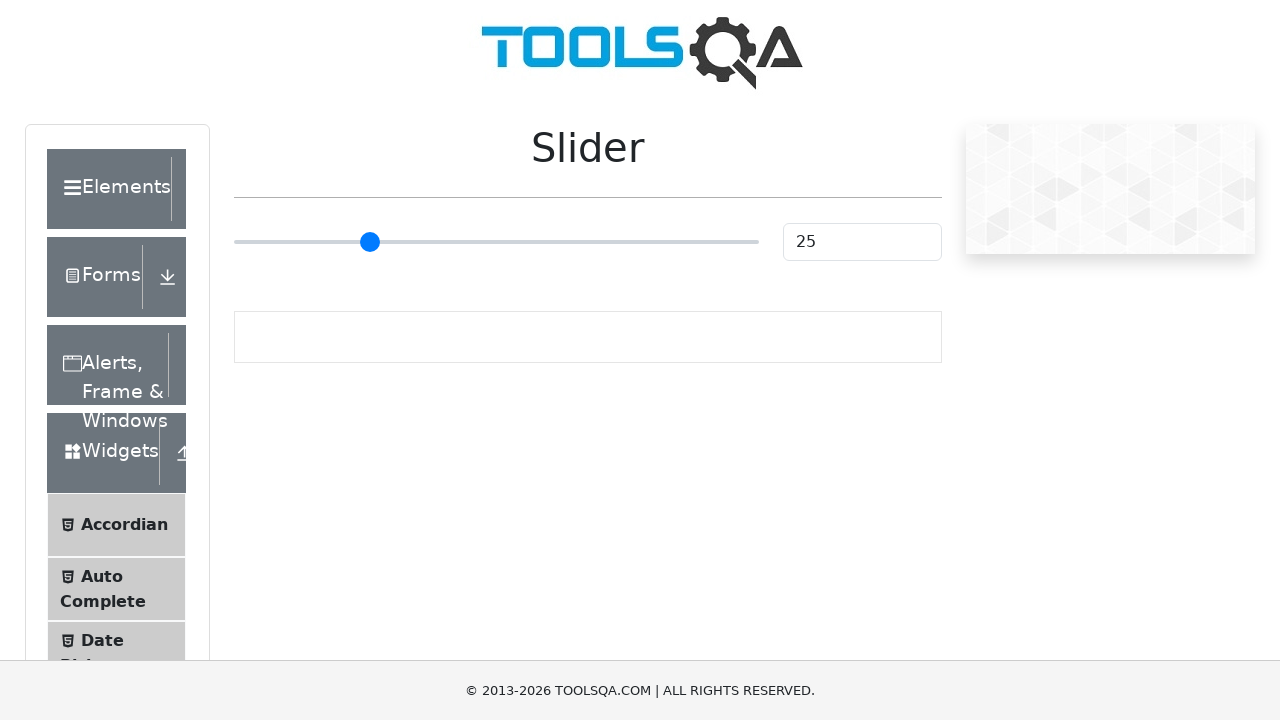

Located slider container element
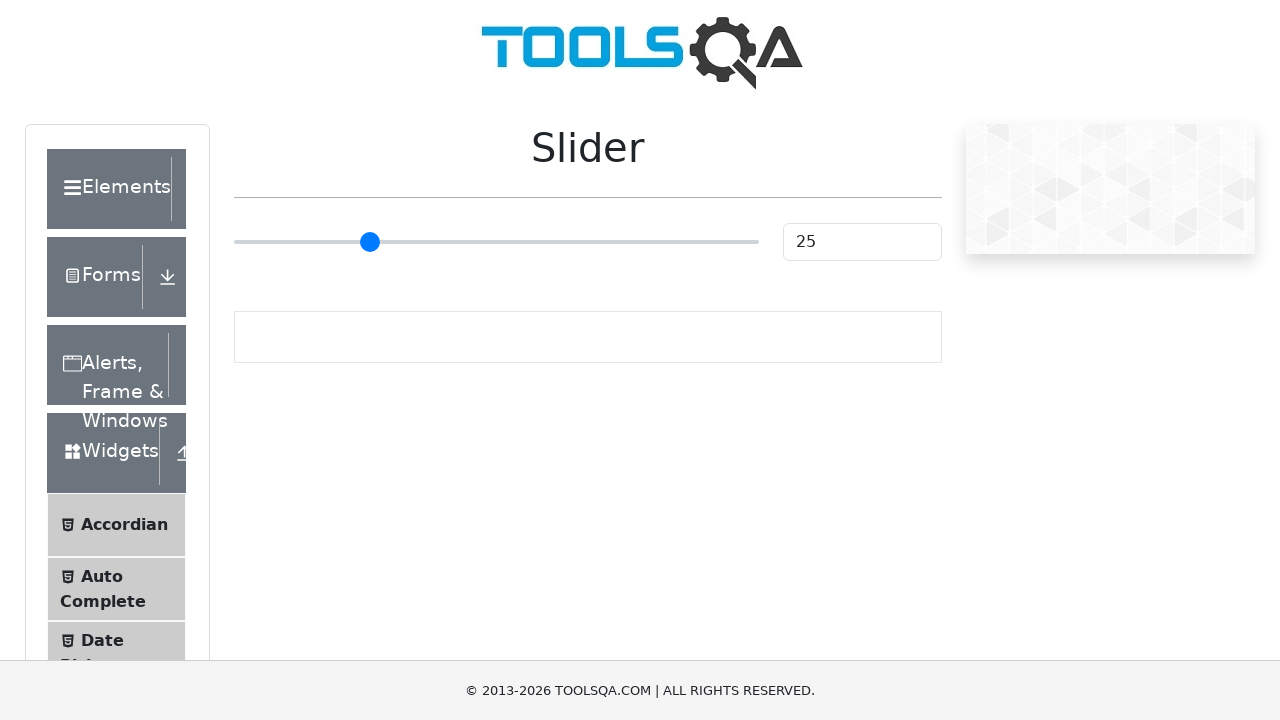

Hovered over slider at position (50, 0) at (272, 223) on #sliderContainer
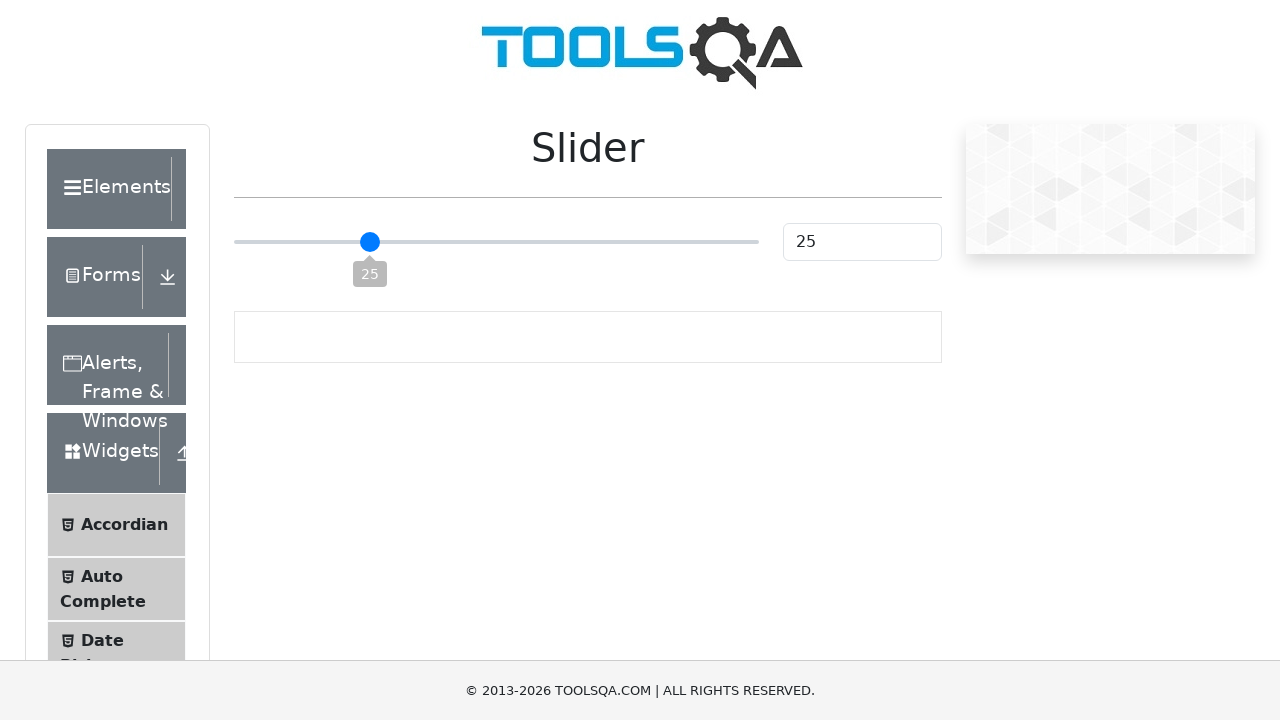

Clicked slider at position (50, 0) at (588, 242) on #sliderContainer
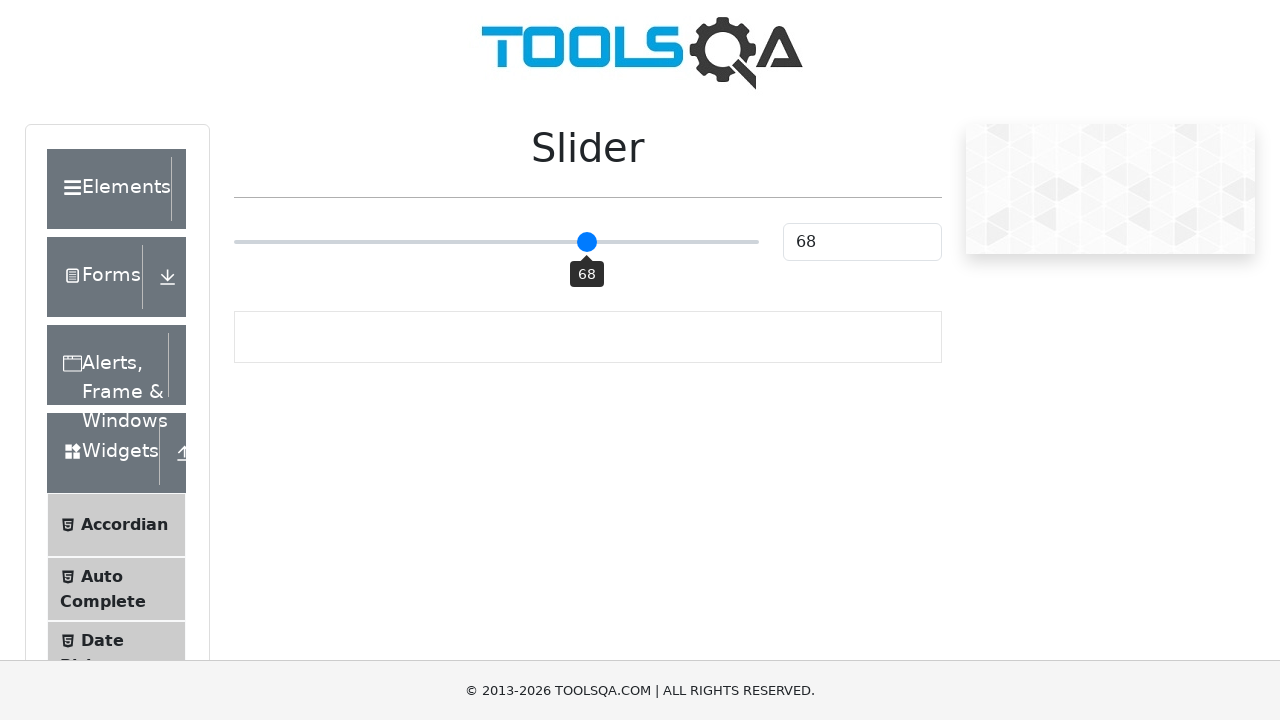

Hovered over slider at position (20, 0) at (242, 223) on #sliderContainer
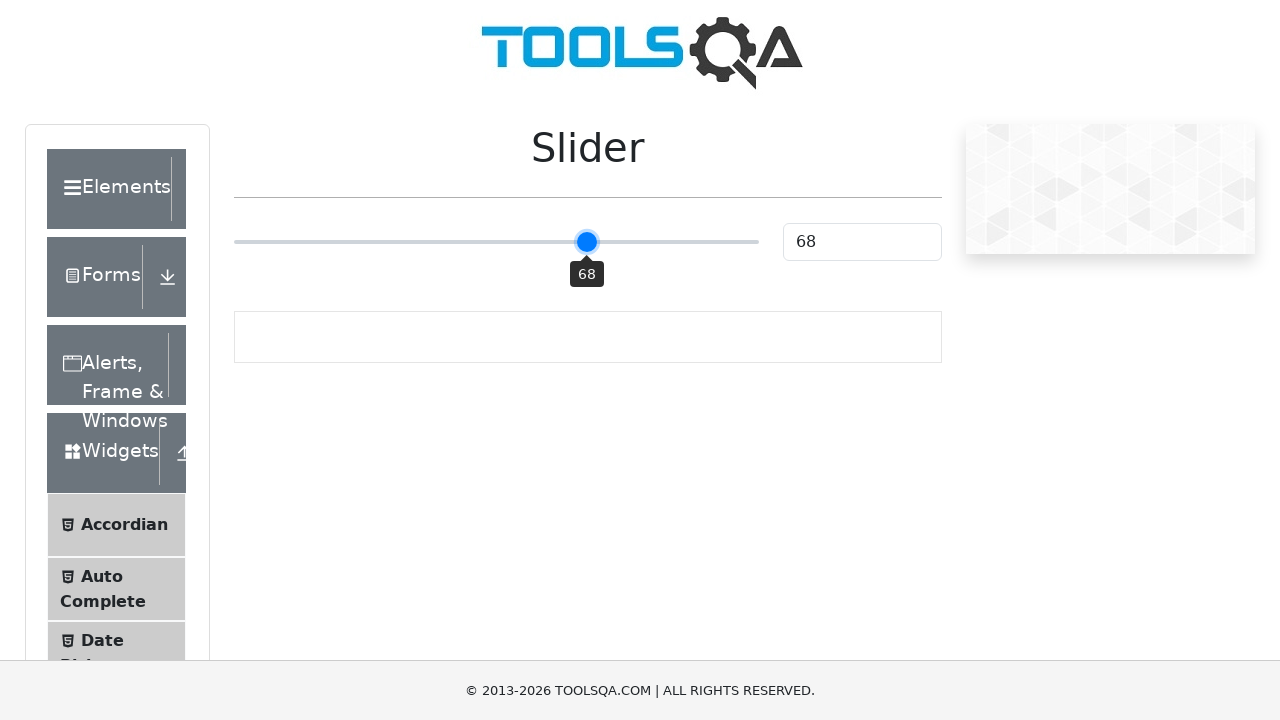

Clicked slider at position (20, 0) at (588, 242) on #sliderContainer
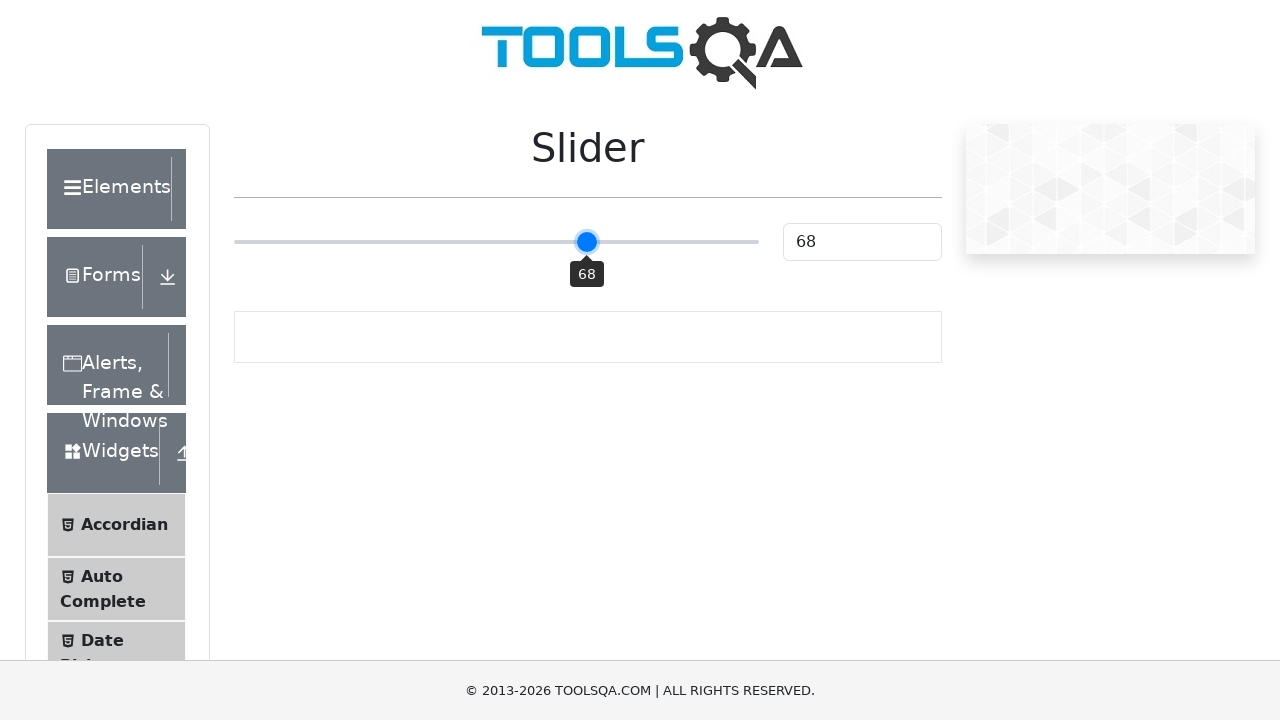

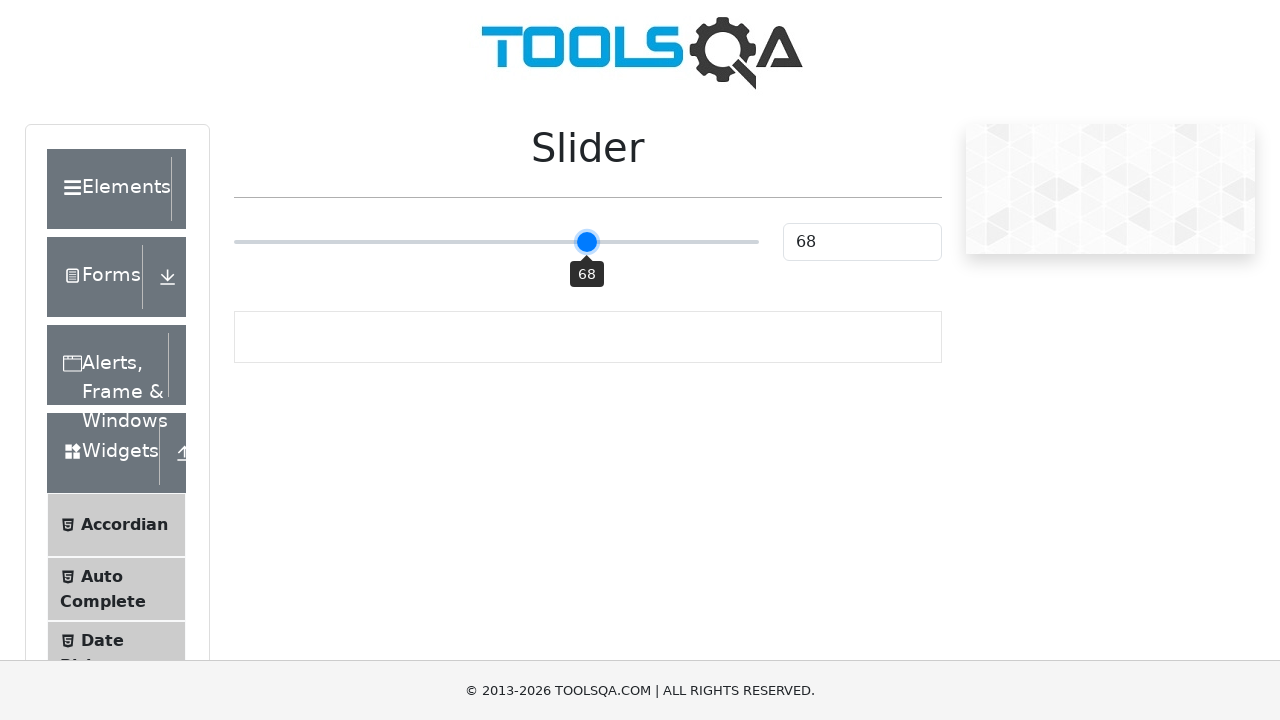